Tests adding todo items by filling the input field and pressing Enter, then verifying the items appear in the list

Starting URL: https://demo.playwright.dev/todomvc

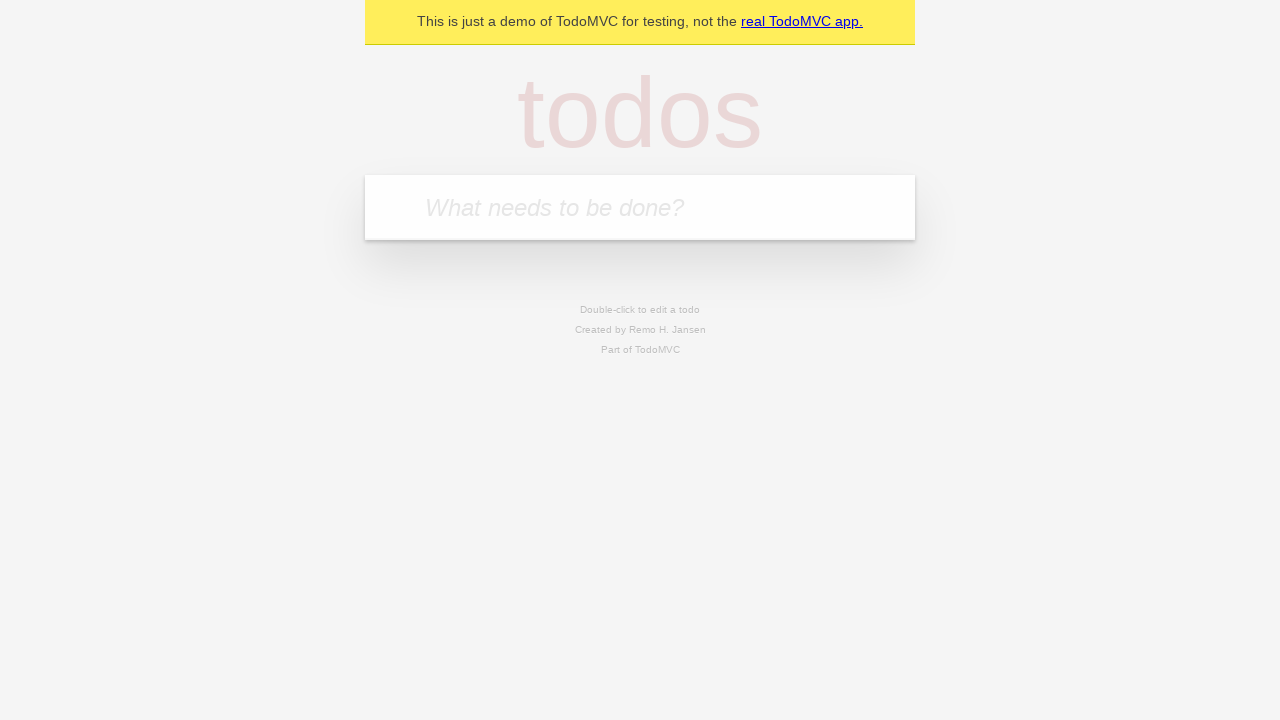

Located todo input field with placeholder 'What needs to be done?'
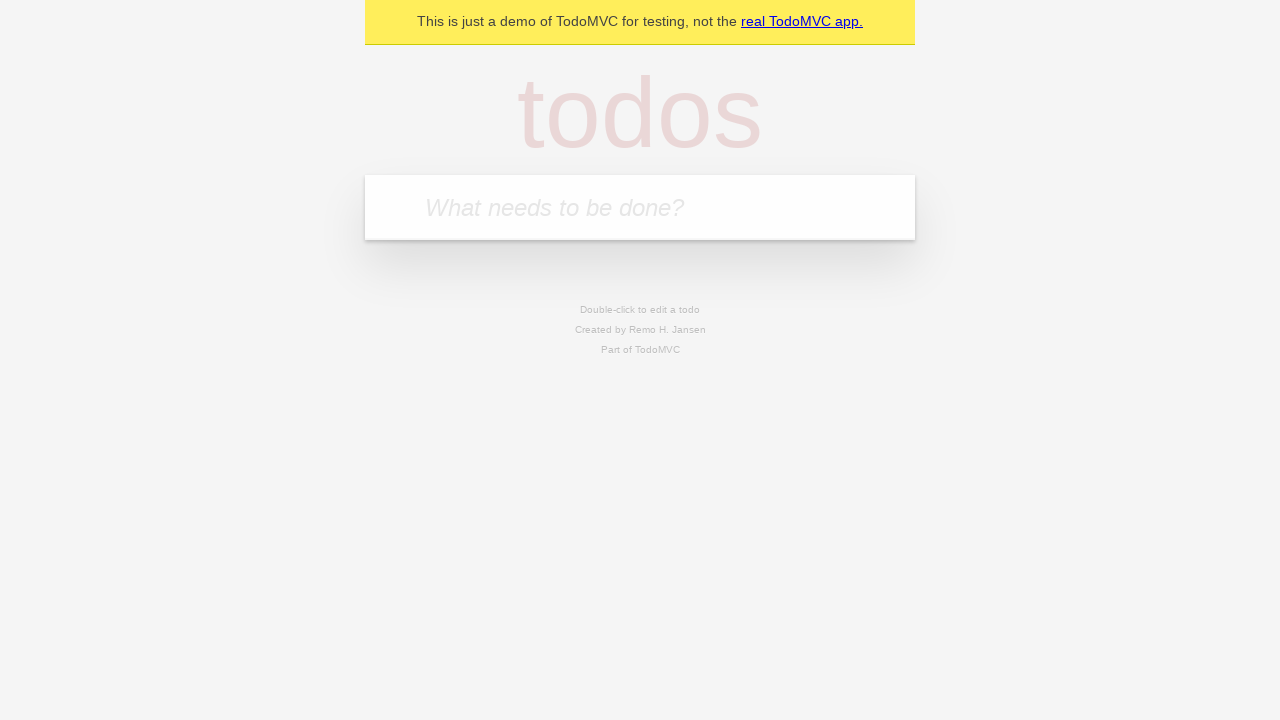

Filled todo input with 'buy some cheese' on internal:attr=[placeholder="What needs to be done?"i]
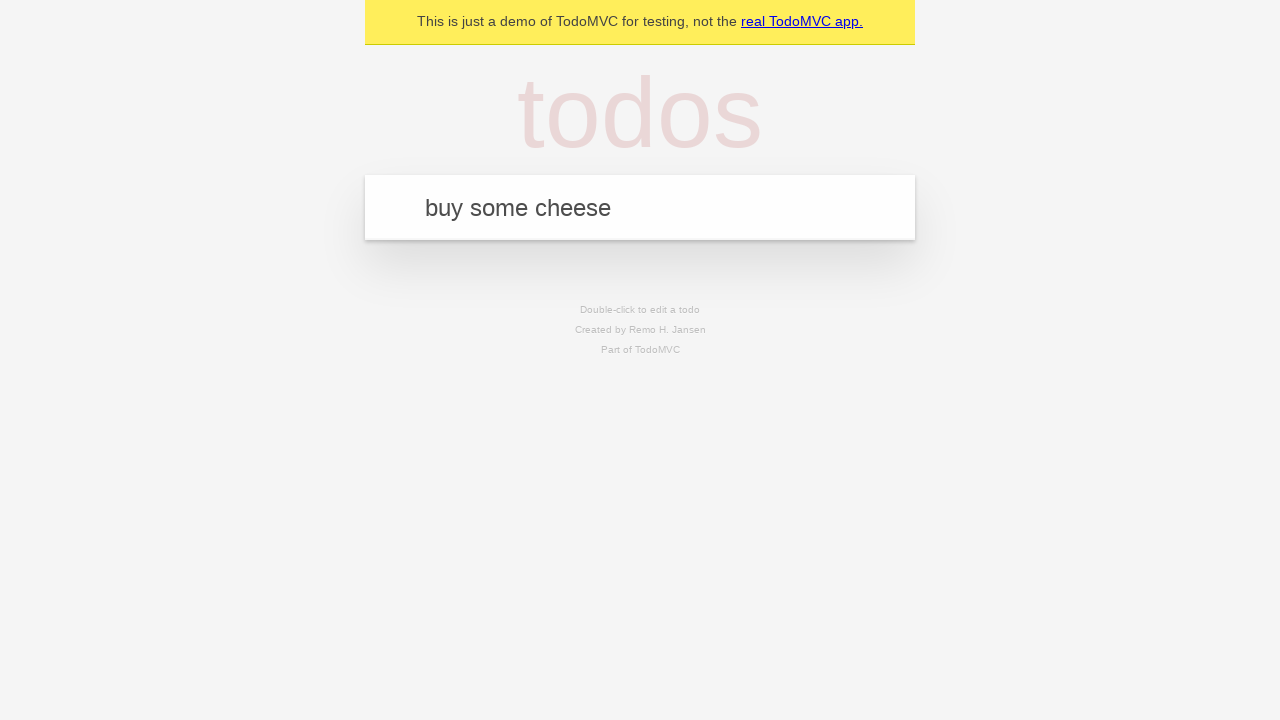

Pressed Enter to add first todo item on internal:attr=[placeholder="What needs to be done?"i]
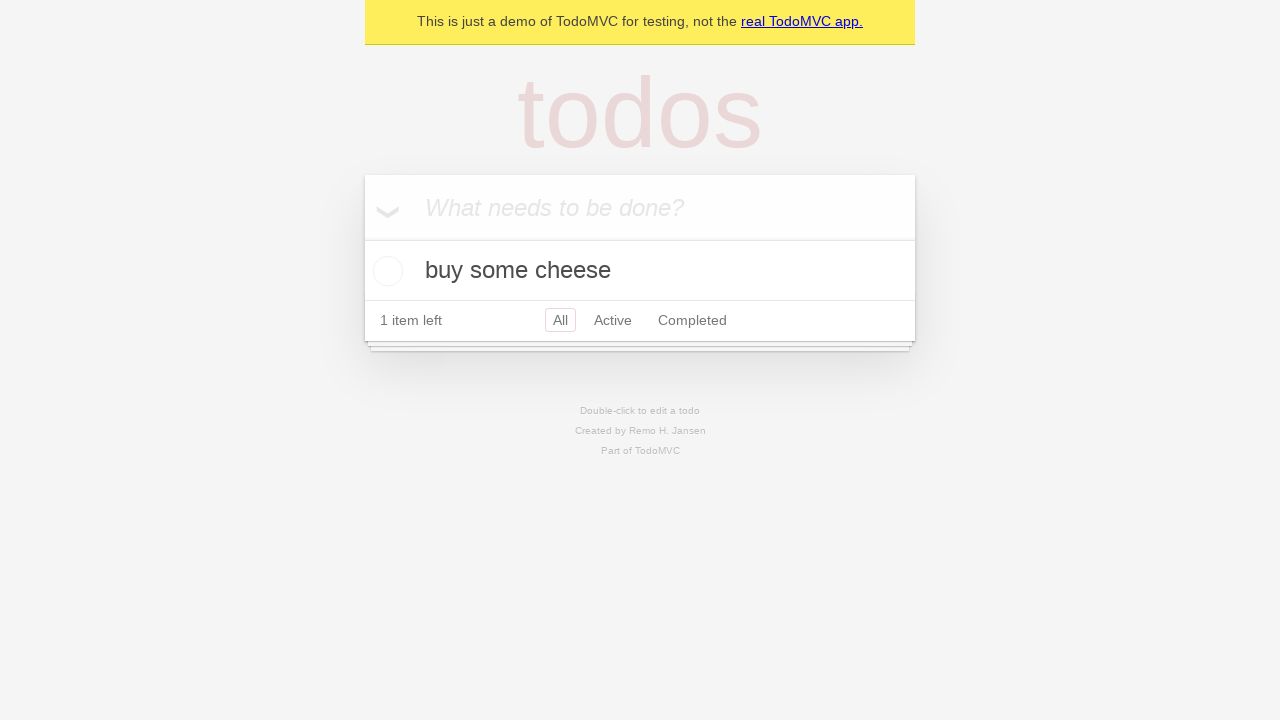

First todo item appeared in the list
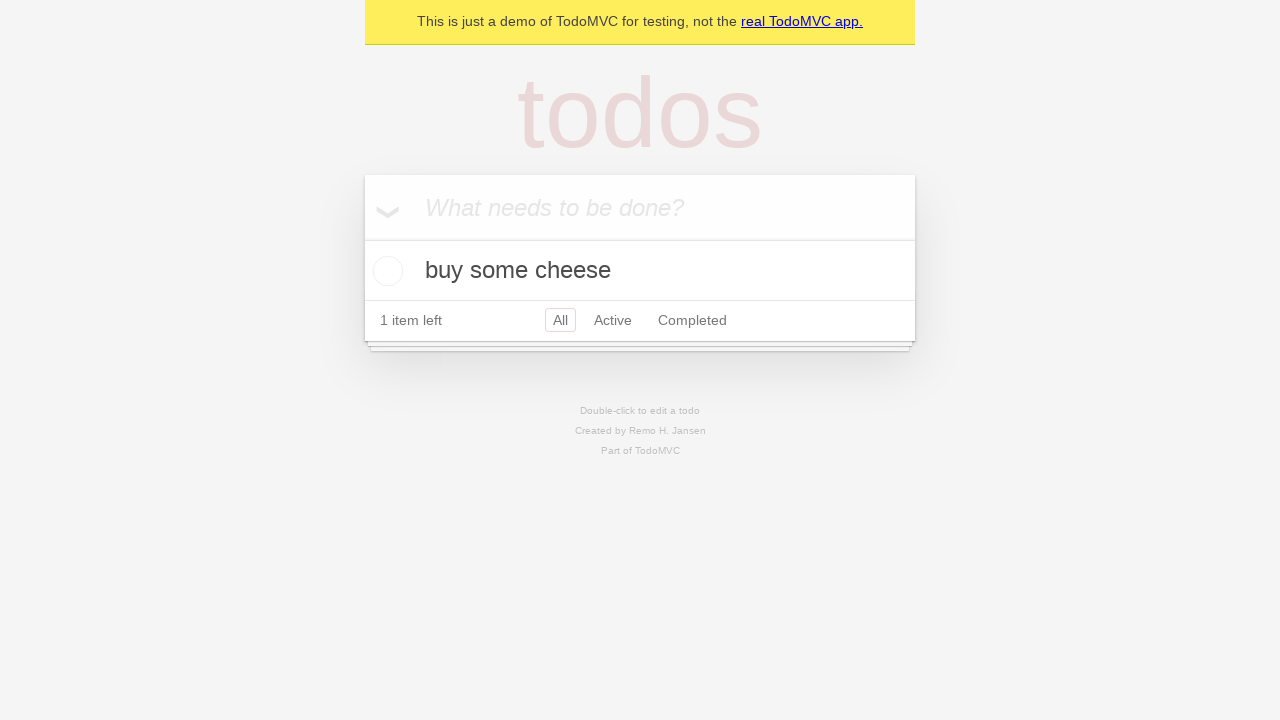

Filled todo input with 'feed the cat' on internal:attr=[placeholder="What needs to be done?"i]
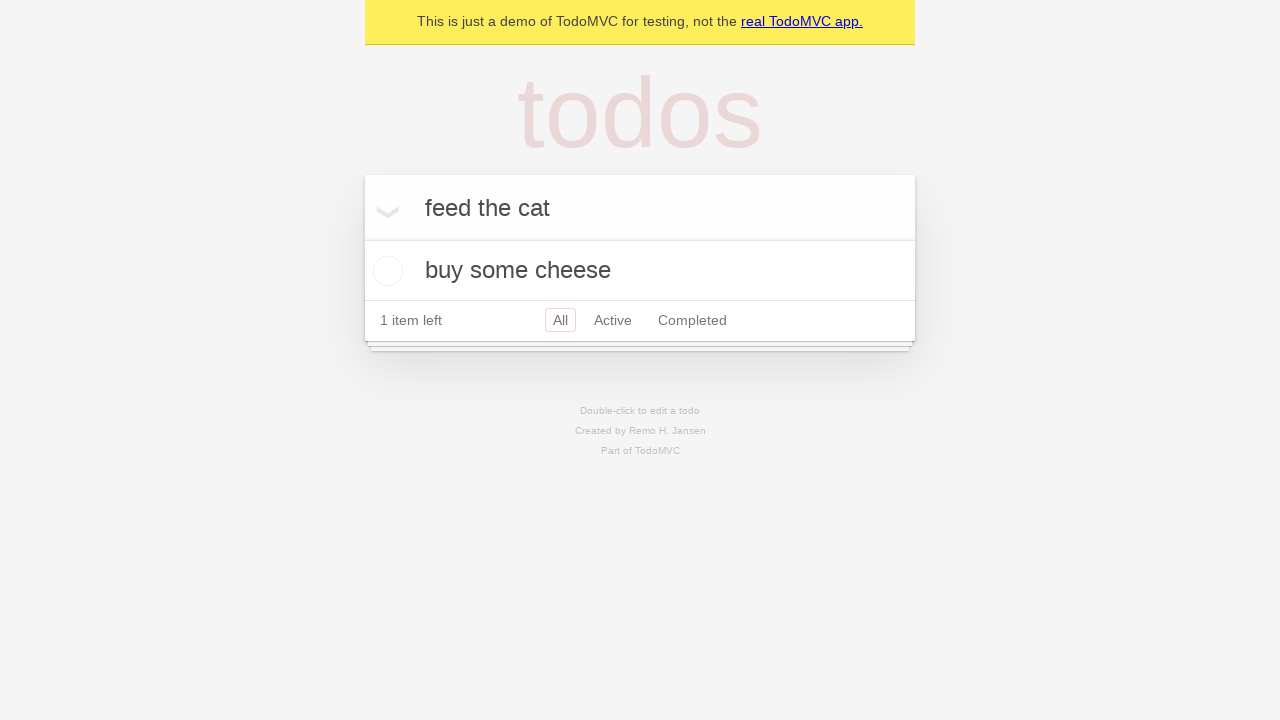

Pressed Enter to add second todo item on internal:attr=[placeholder="What needs to be done?"i]
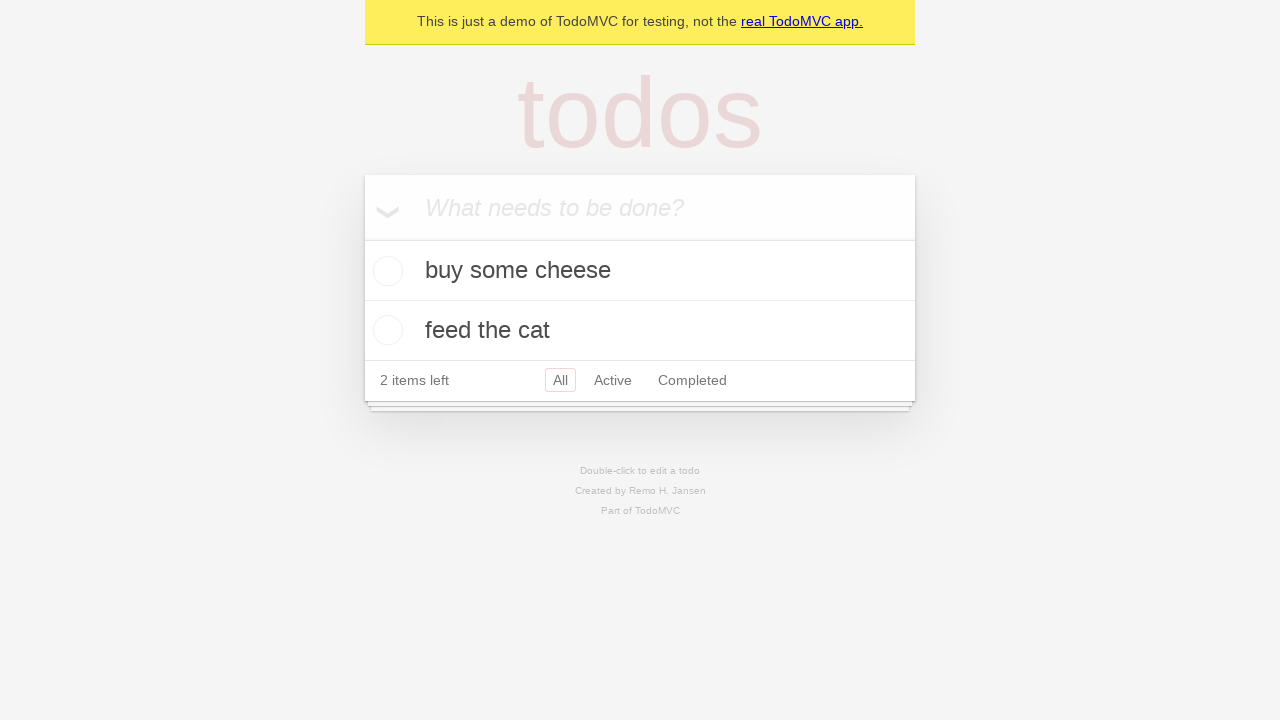

Both todo items are now visible in the list
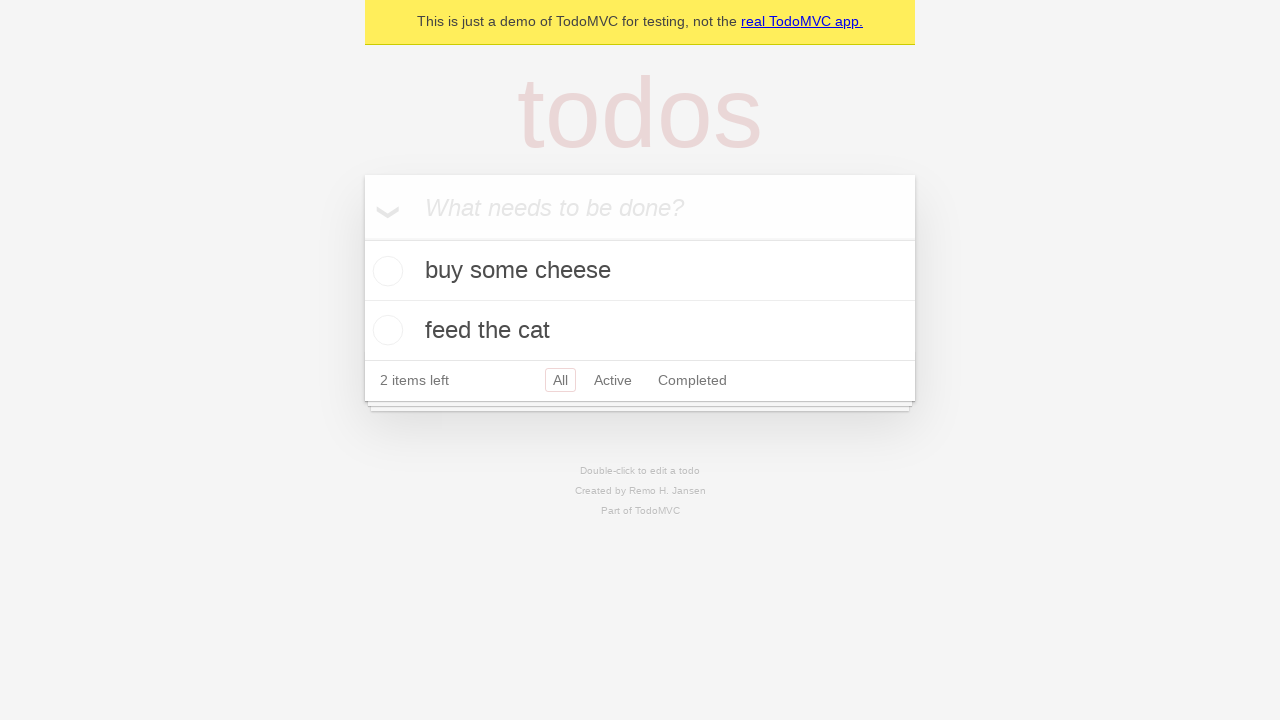

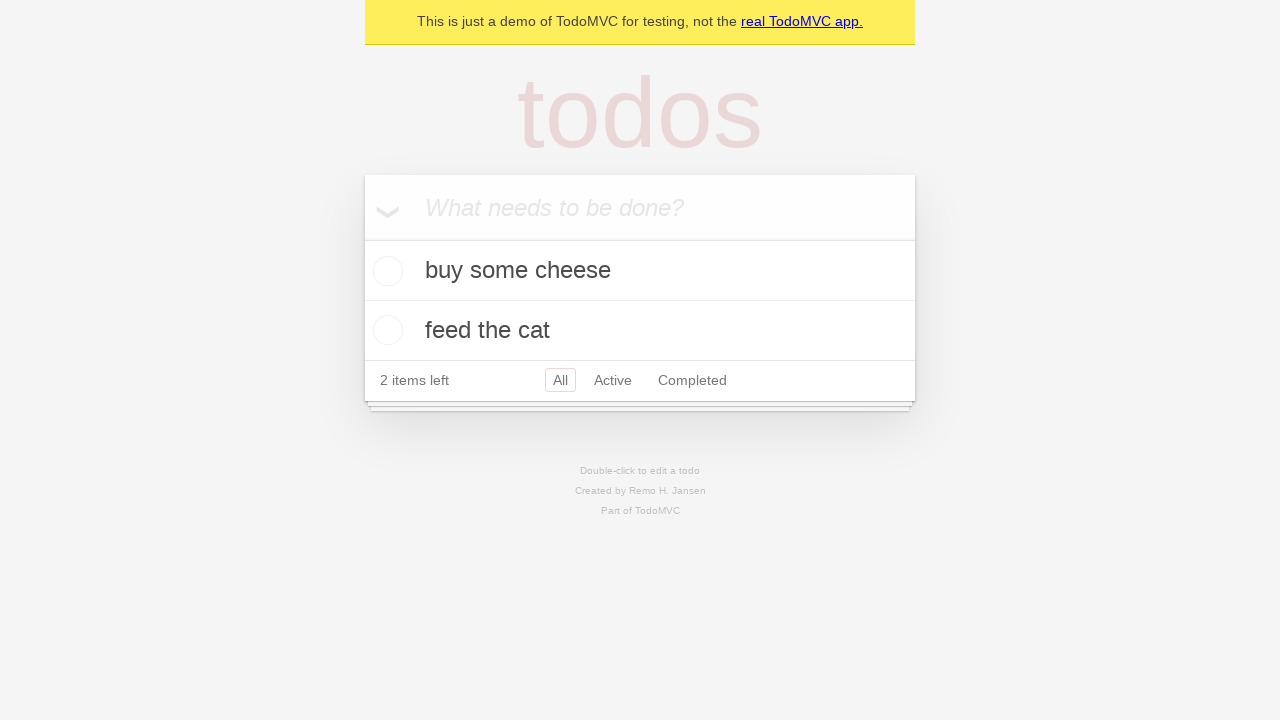